Tests page scrolling functionality by scrolling down 500 pixels on the OpenCart demo site

Starting URL: https://demo.opencart.com

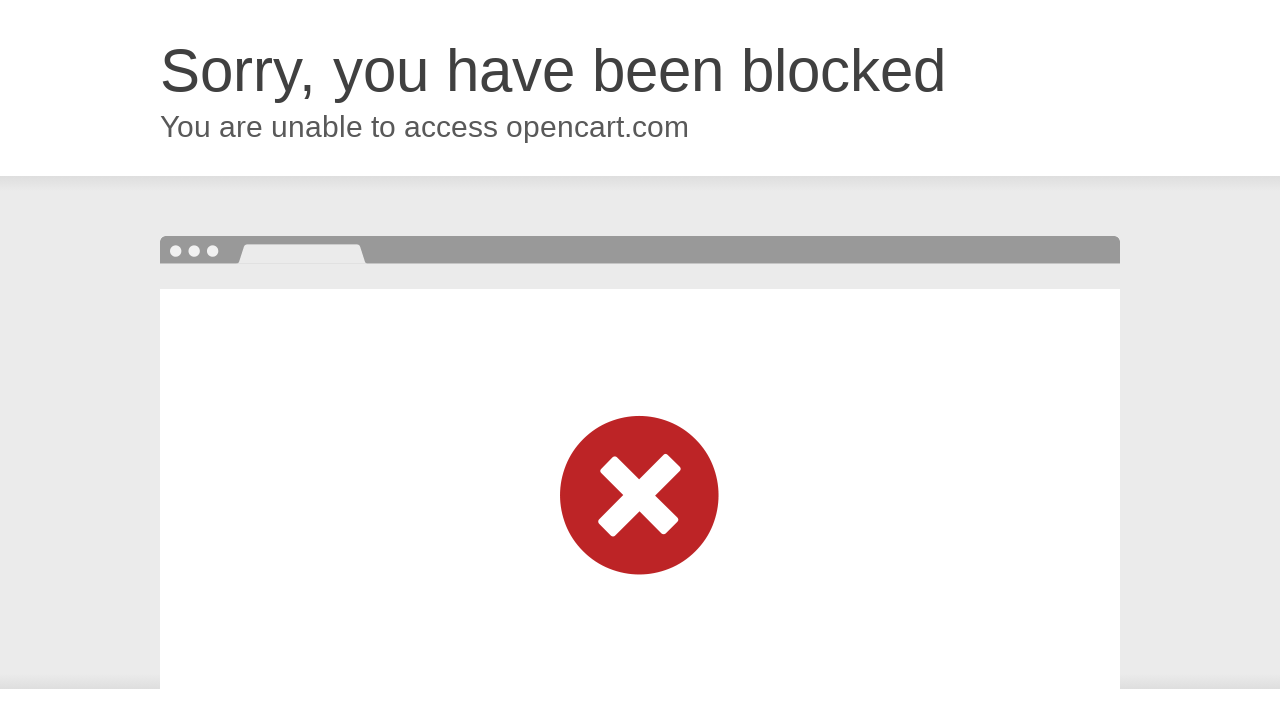

Scrolled down 500 pixels on the OpenCart demo site using JavaScript
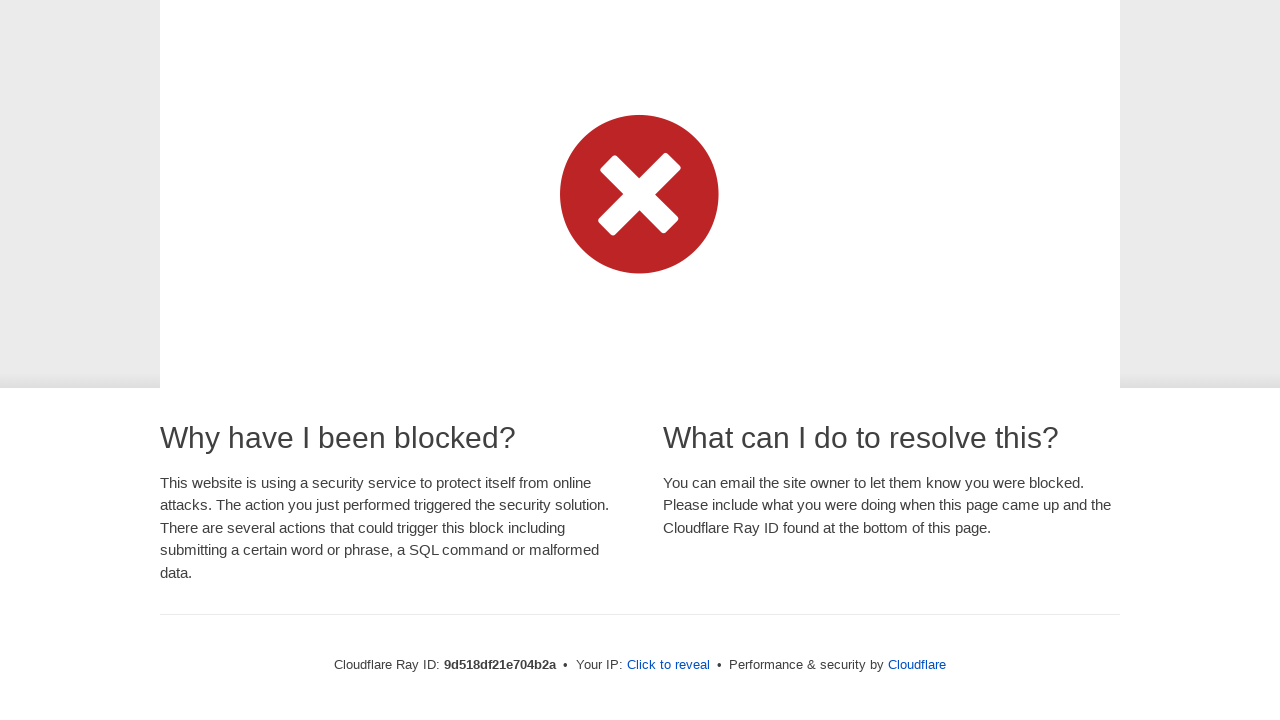

Waited 1 second to observe the scroll effect
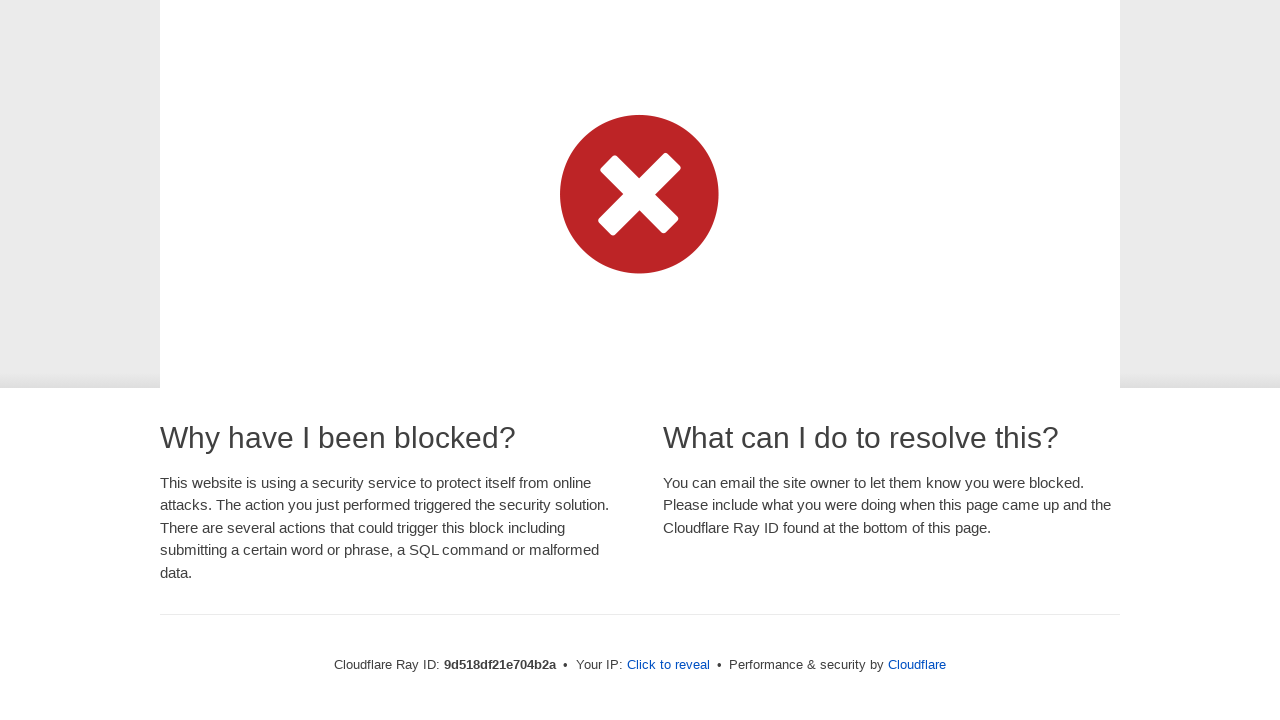

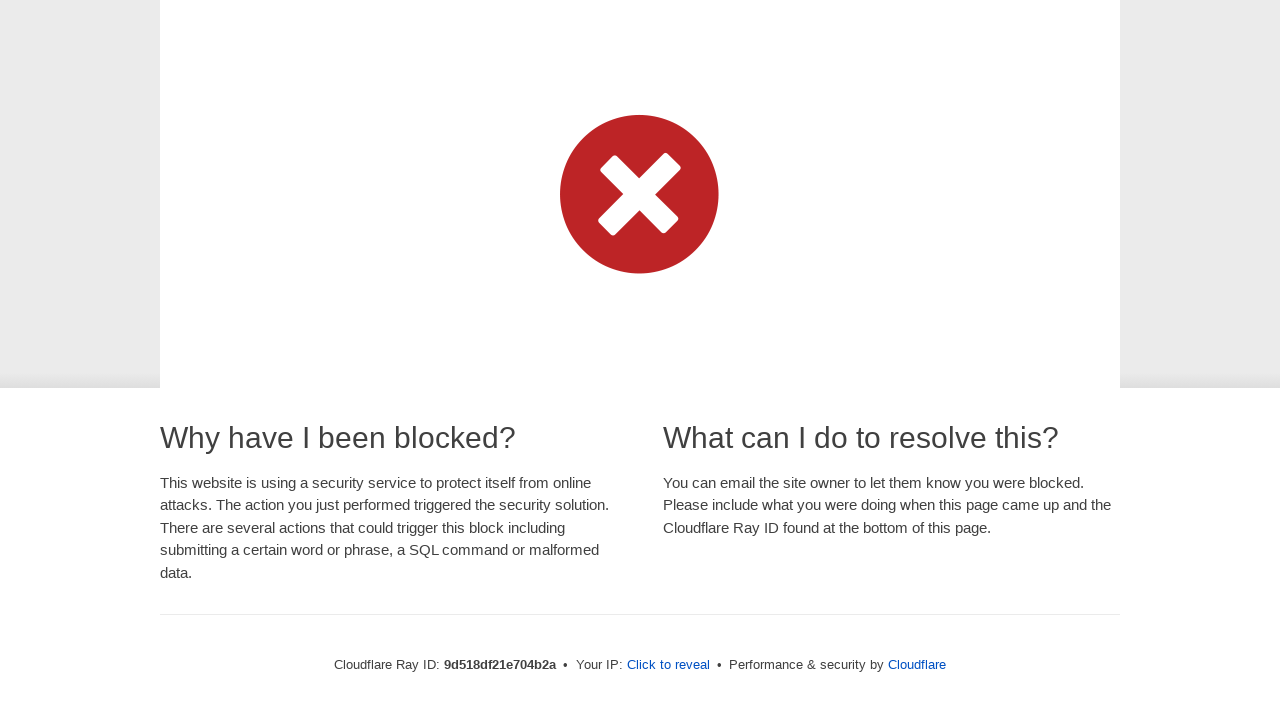